Tests modal dialog interaction by closing an entry ad popup that appears on page load

Starting URL: http://the-internet.herokuapp.com/entry_ad

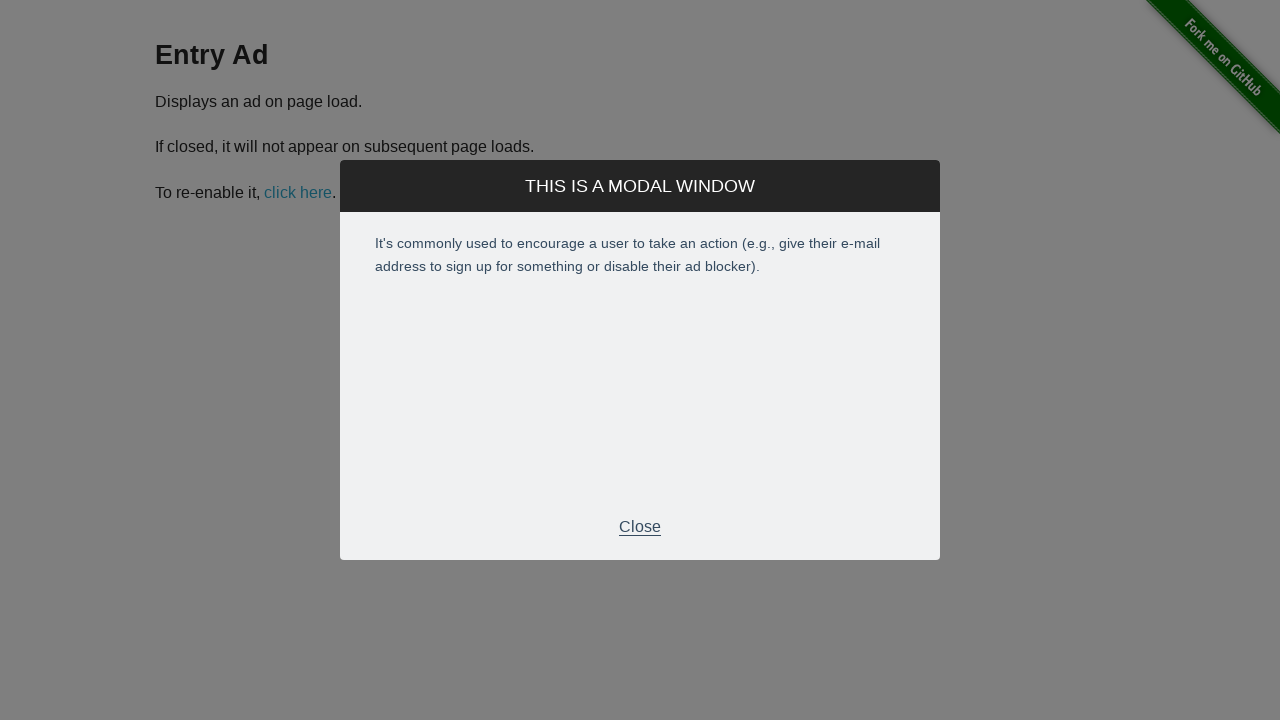

Entry ad modal dialog appeared on page load
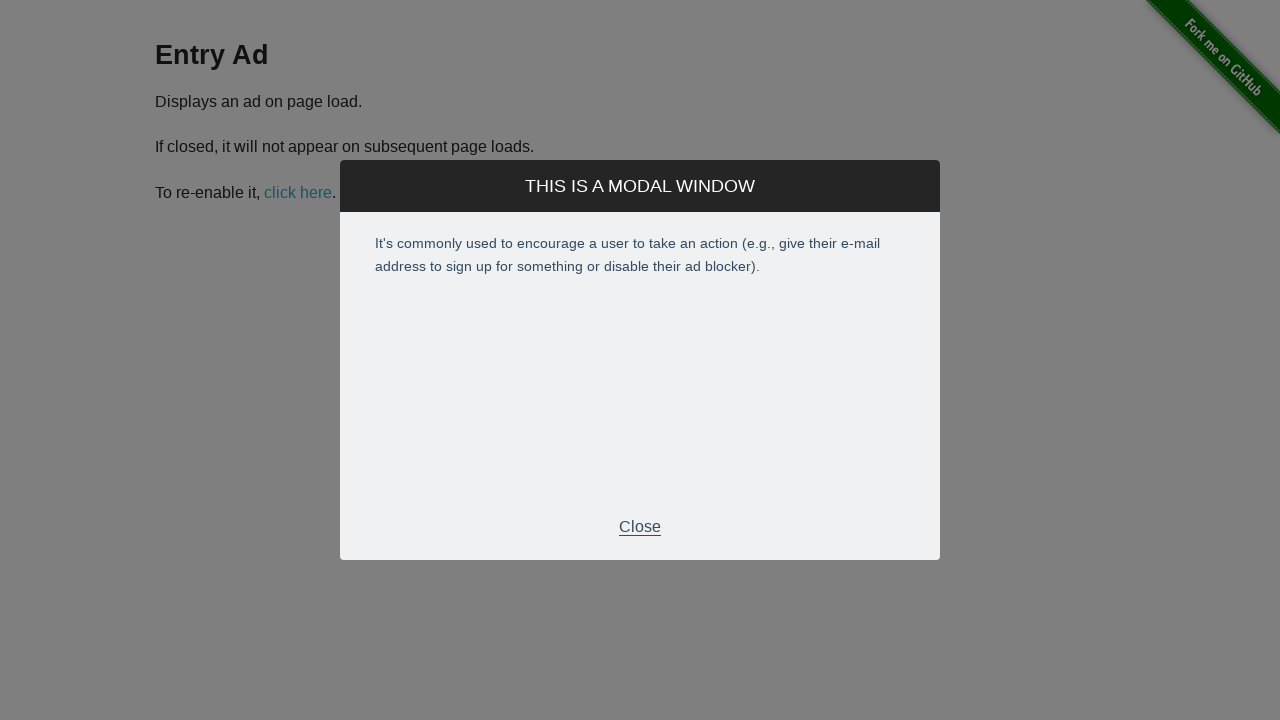

Clicked Close button in modal footer at (640, 527) on div.modal-footer p:has-text('Close')
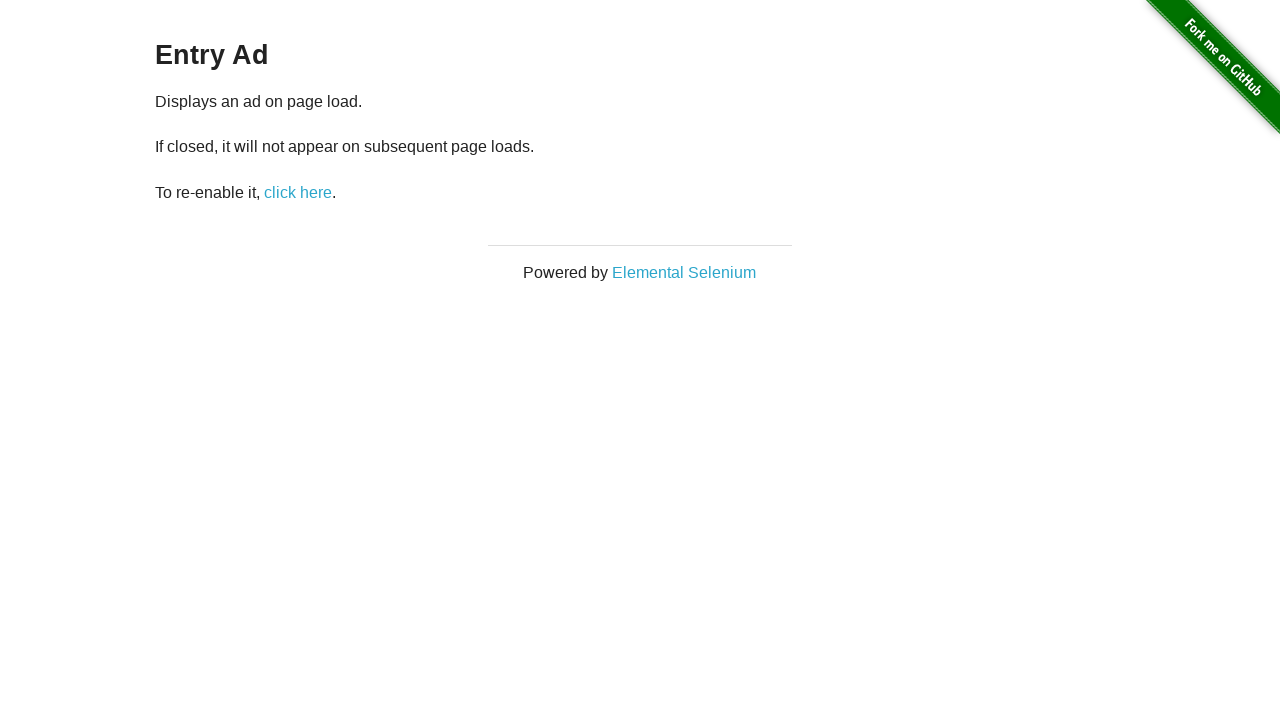

Modal dialog closed successfully
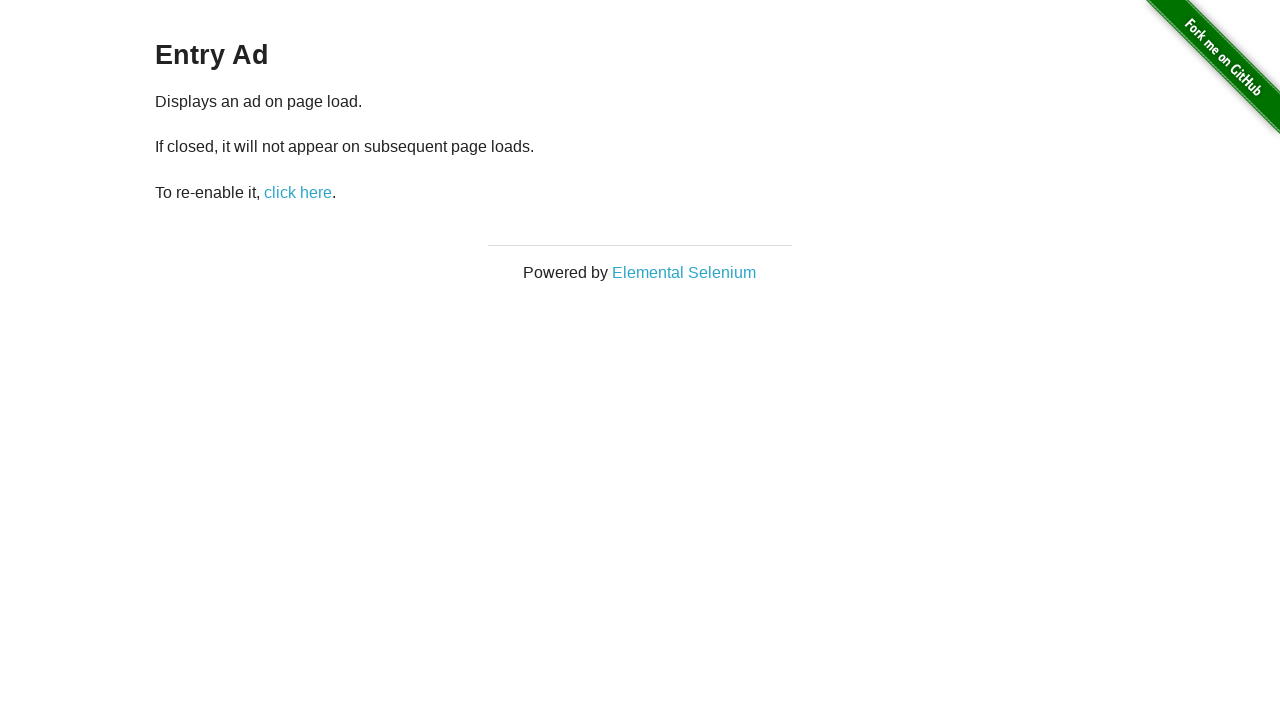

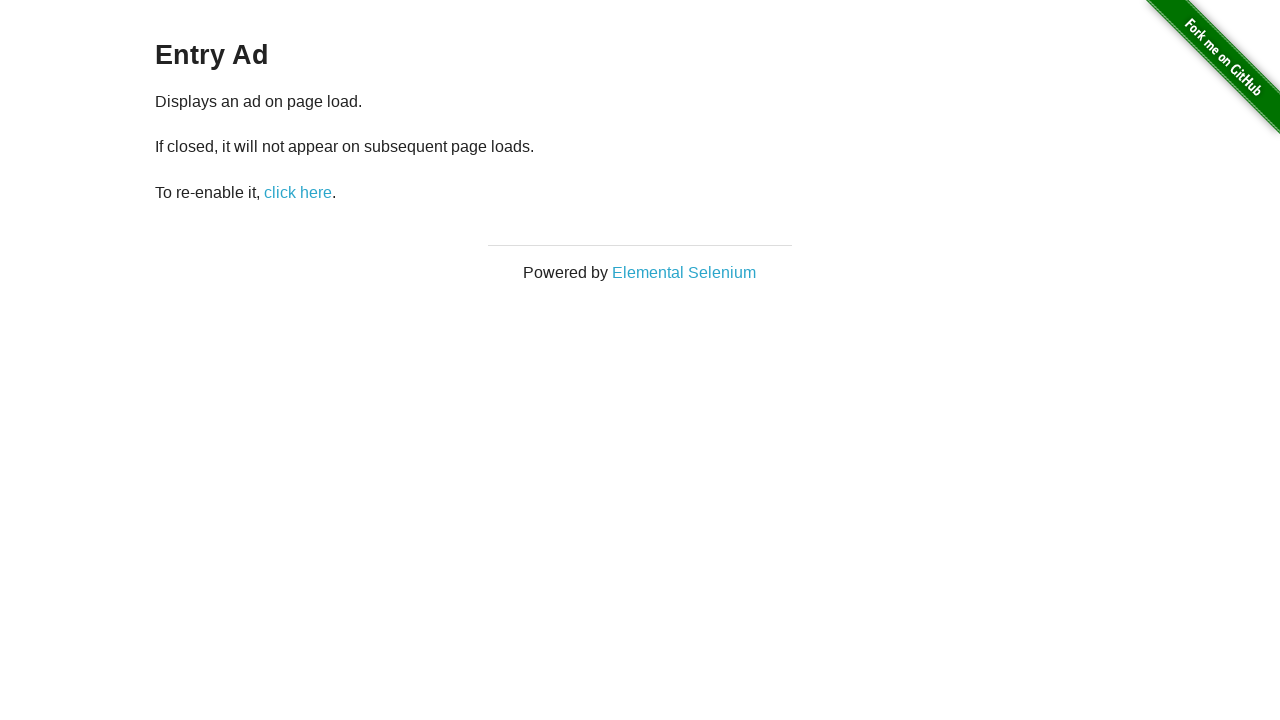